Navigates to an automation practice page, scrolls down to view a table, and verifies table structure by counting rows and columns

Starting URL: https://www.rahulshettyacademy.com/AutomationPractice

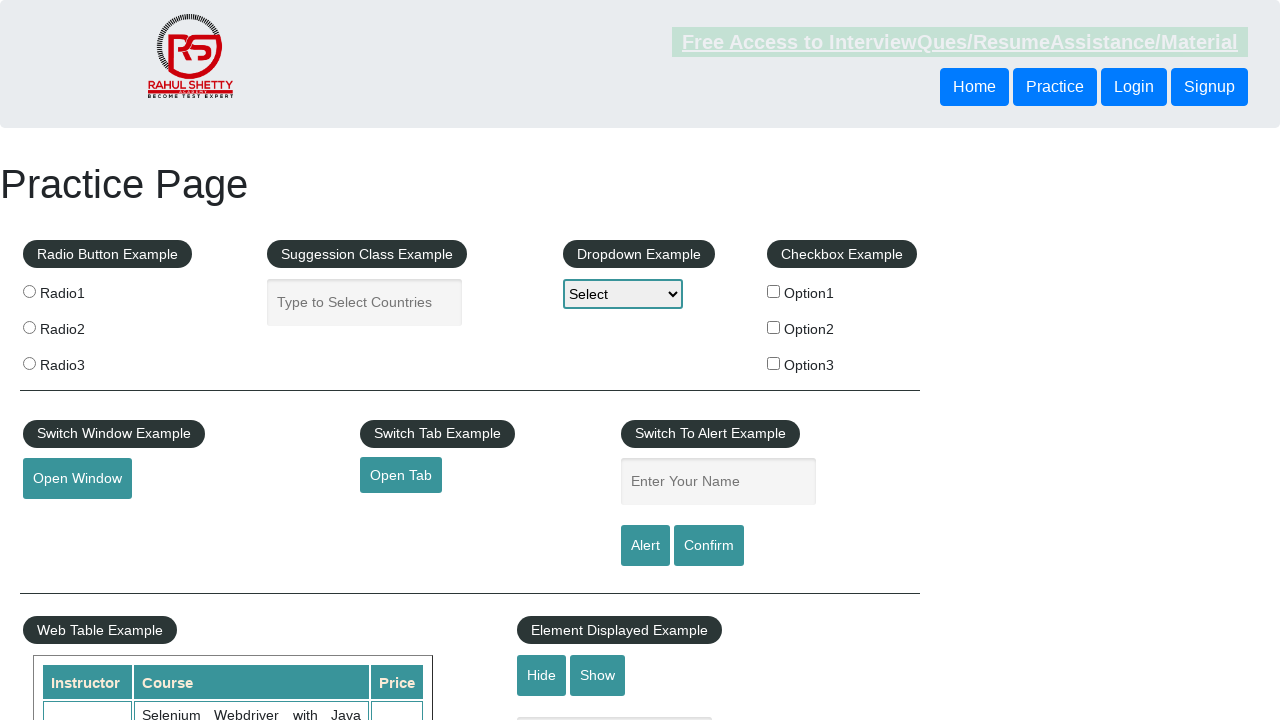

Navigated to Rahul Shetty Academy automation practice page
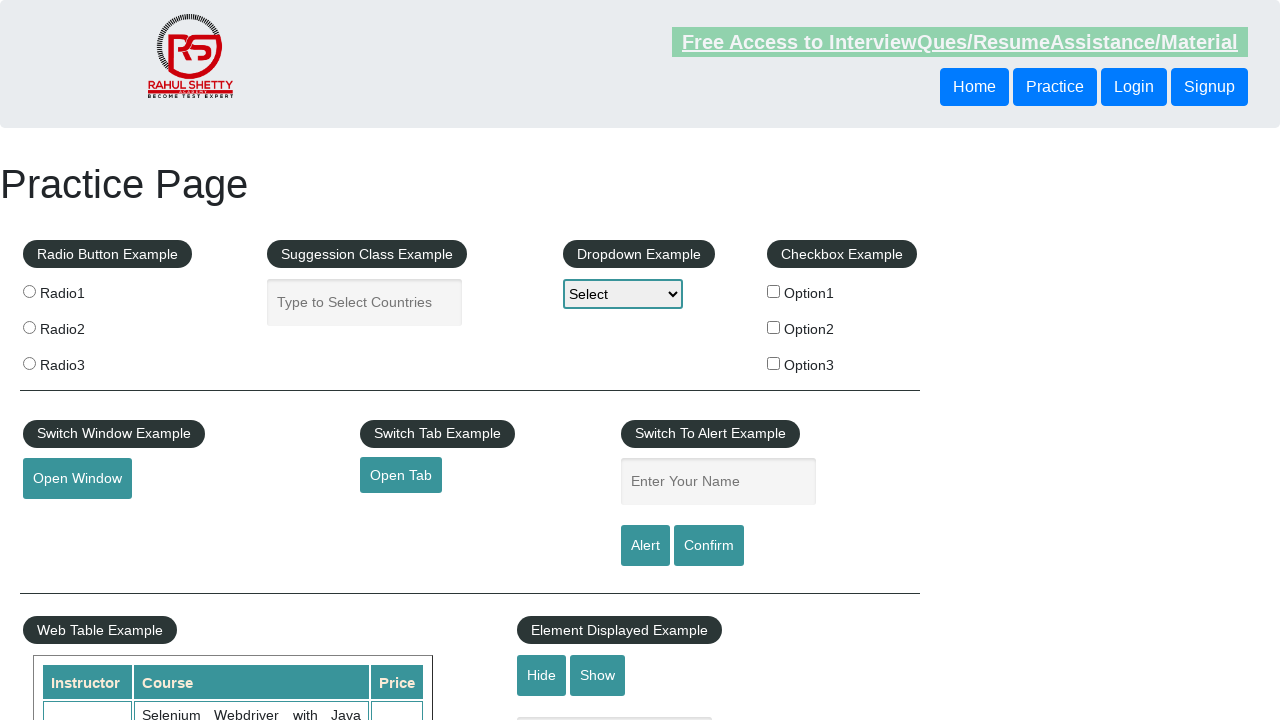

Scrolled down 500 pixels to view the table
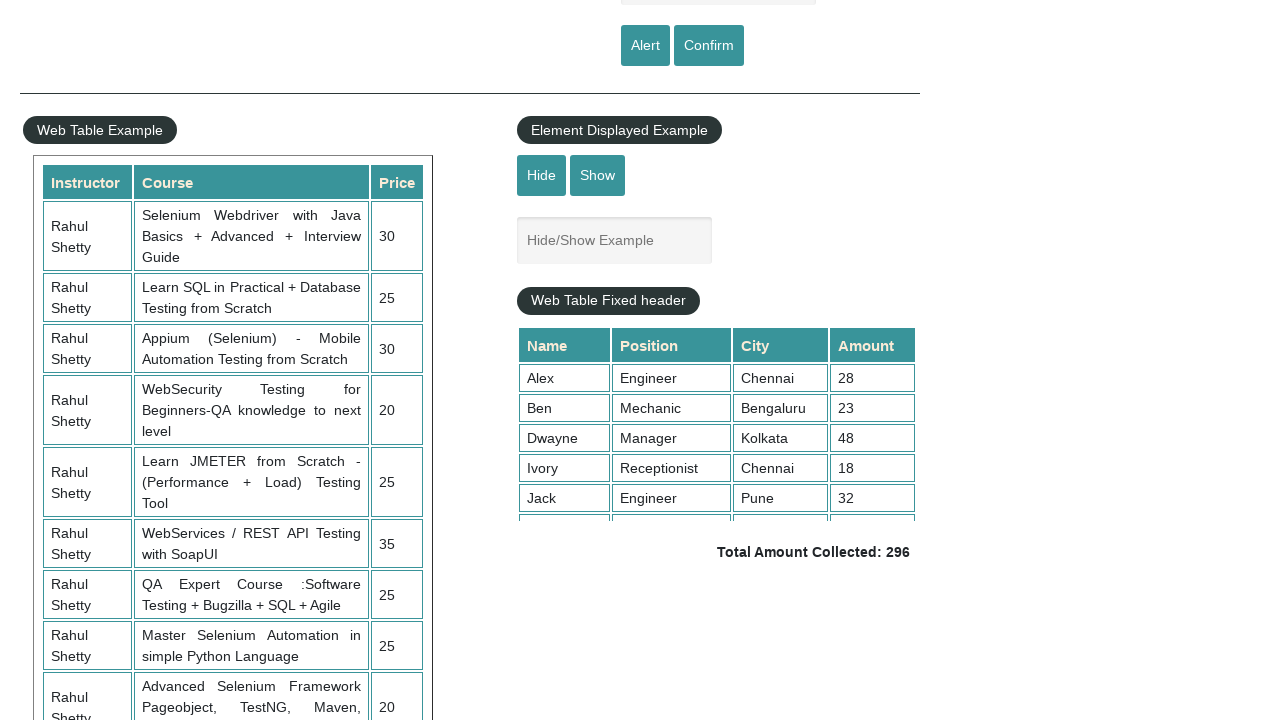

Table element became visible
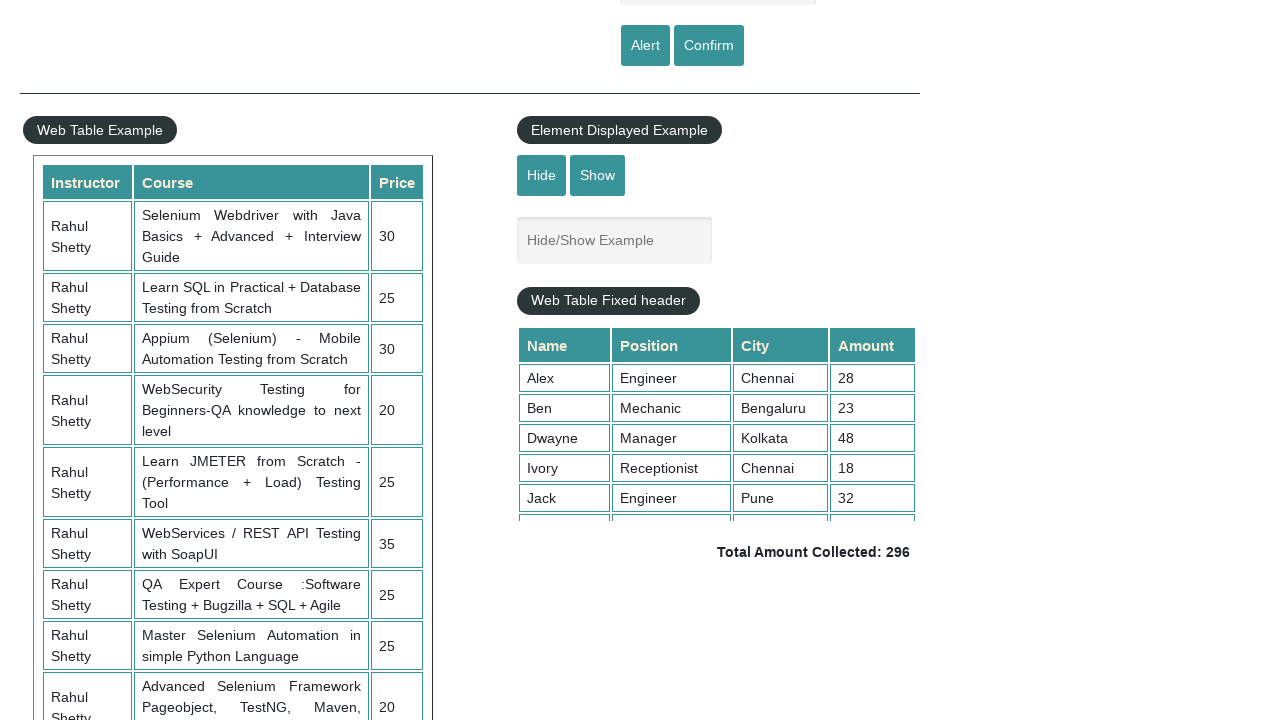

Retrieved all table rows - found 11 rows total
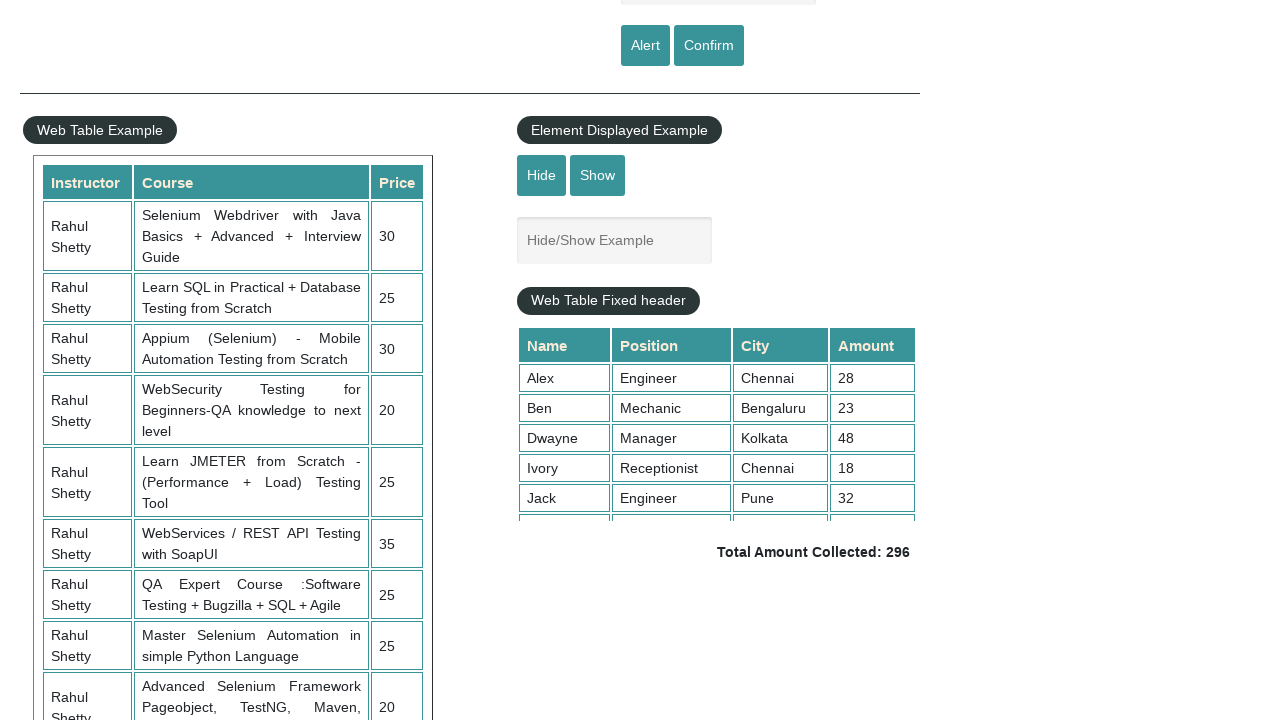

Retrieved all columns from third row - found 3 columns
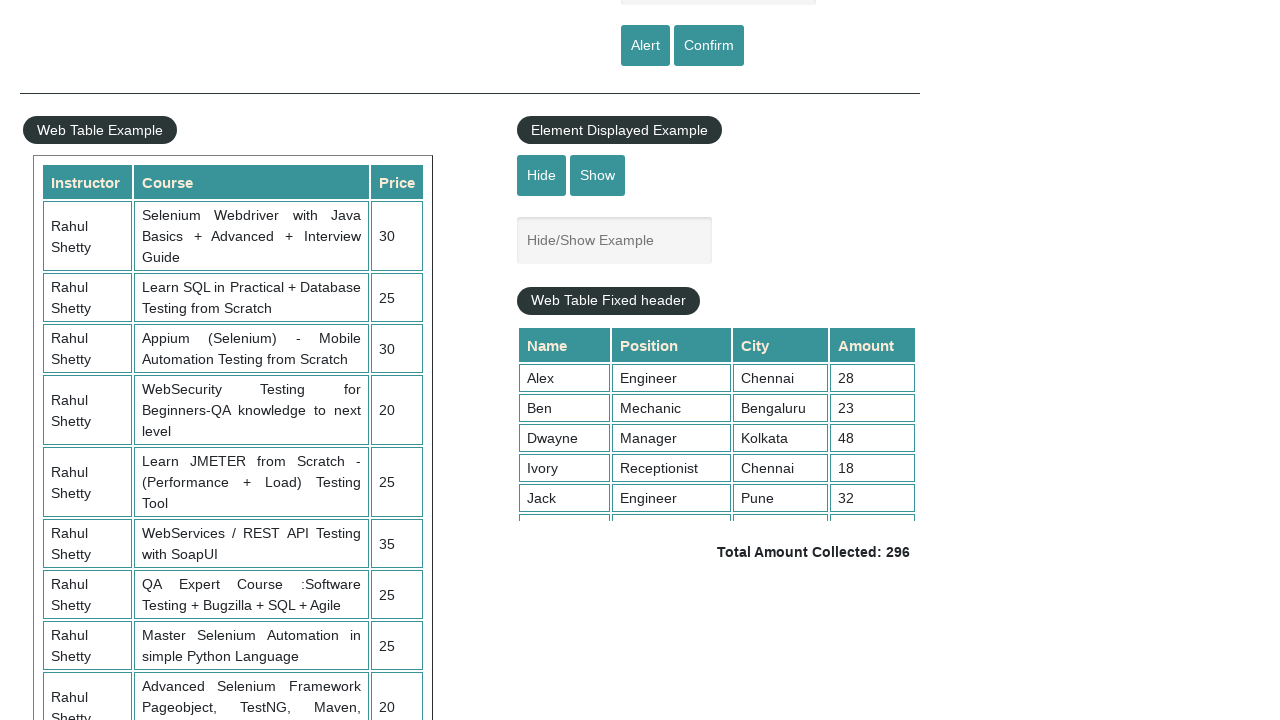

Printed text content from all columns in the third row
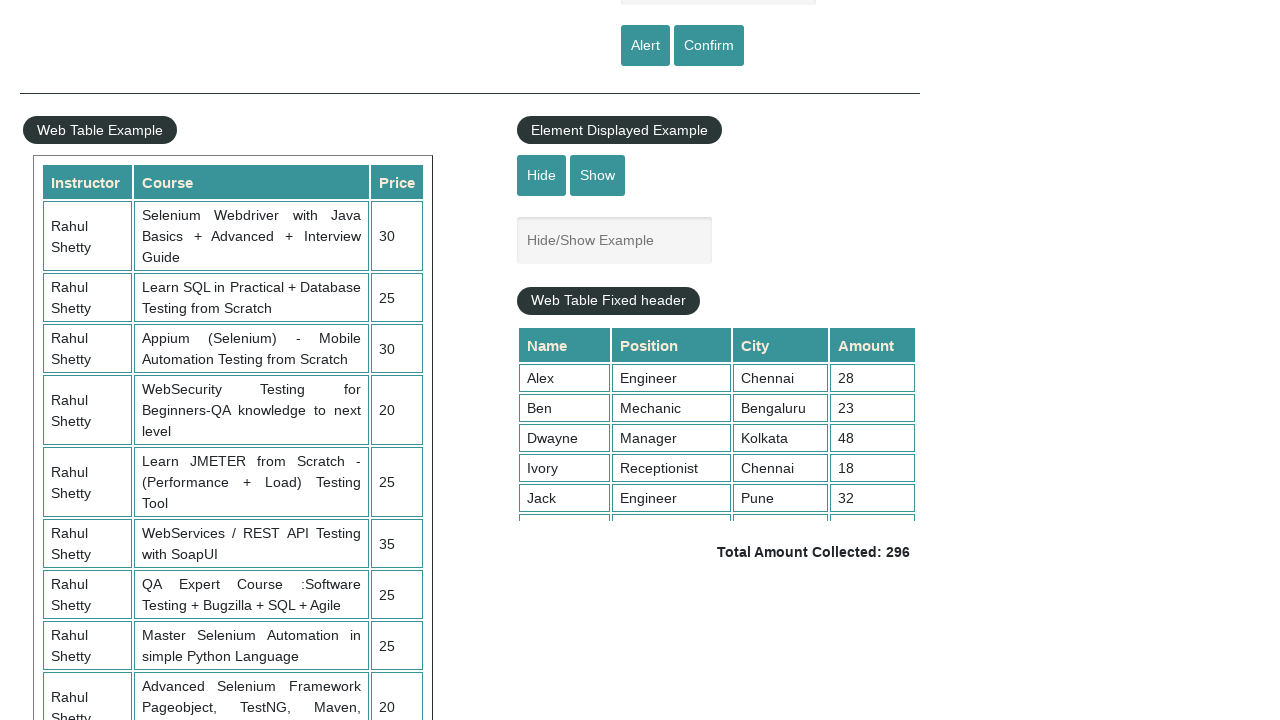

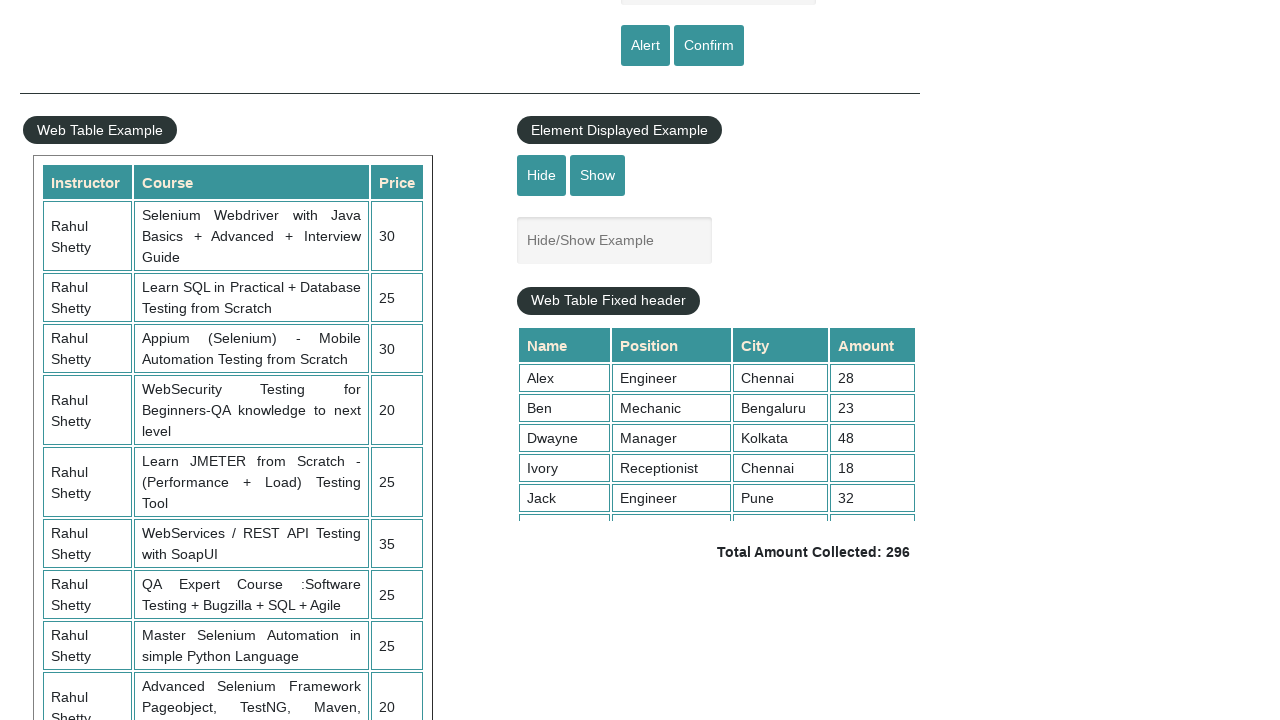